Tests the add/remove elements functionality by adding and removing a random number of elements on the page

Starting URL: https://the-internet.herokuapp.com/

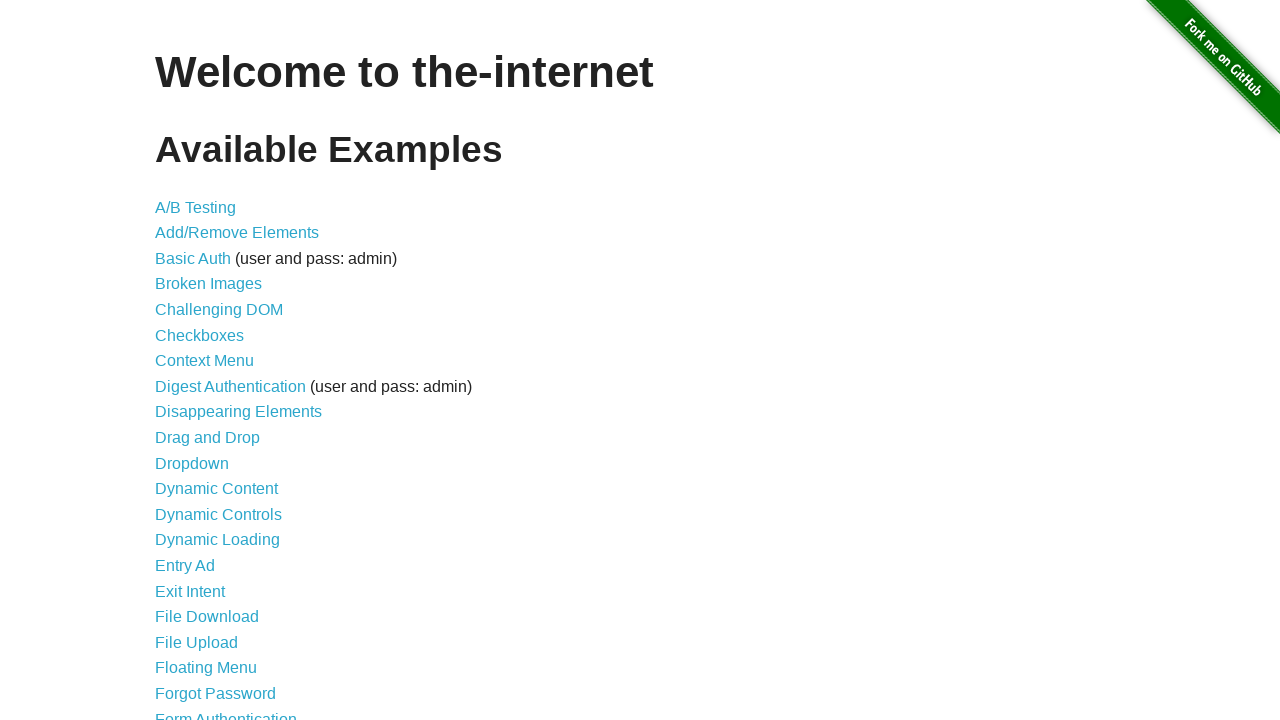

Clicked on 'Add/Remove Elements' link to navigate to the page at (237, 233) on text='Add/Remove Elements'
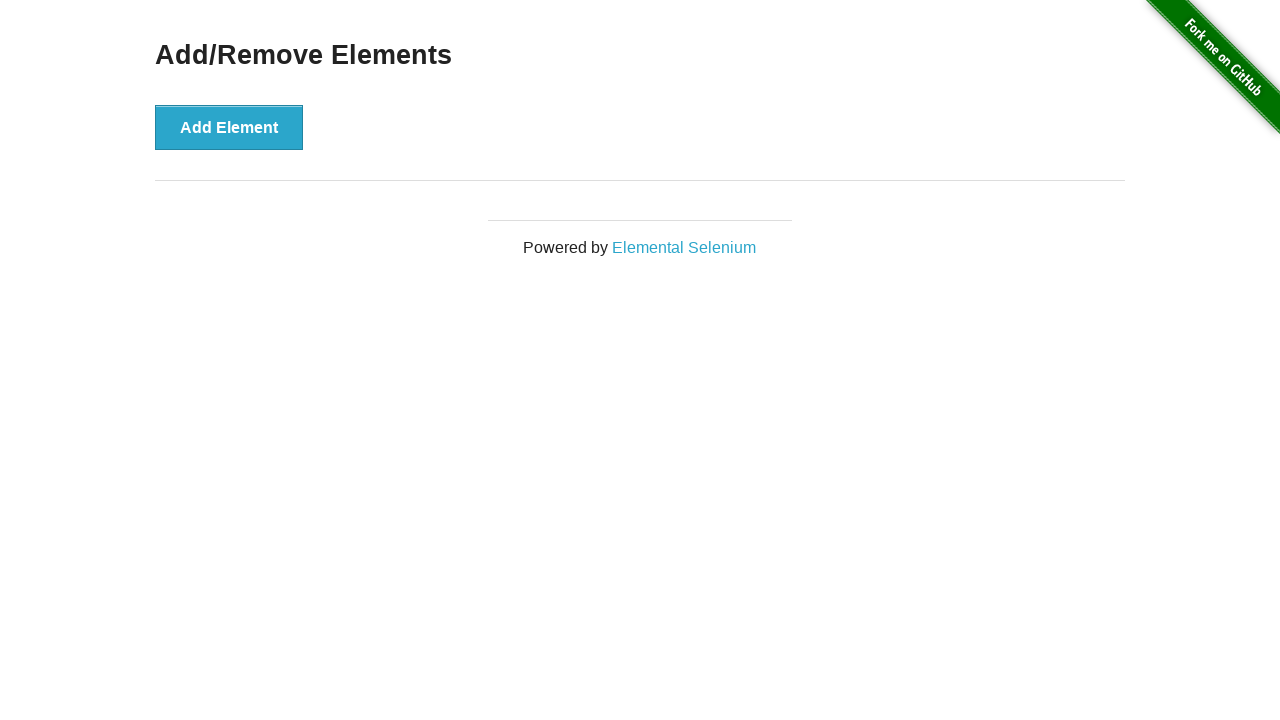

Add button became visible on the page
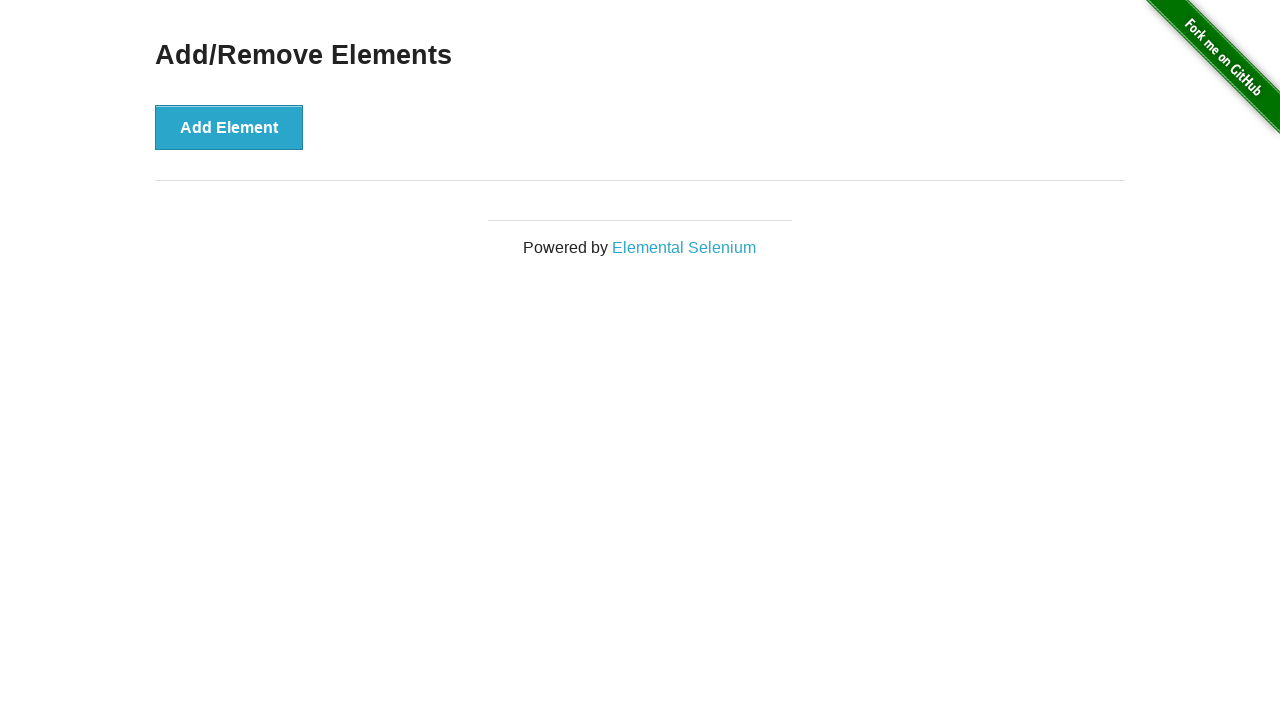

Clicked 'Add Element' button (iteration 1 of 5) at (229, 127) on //button[contains(text(), 'Add Element')]
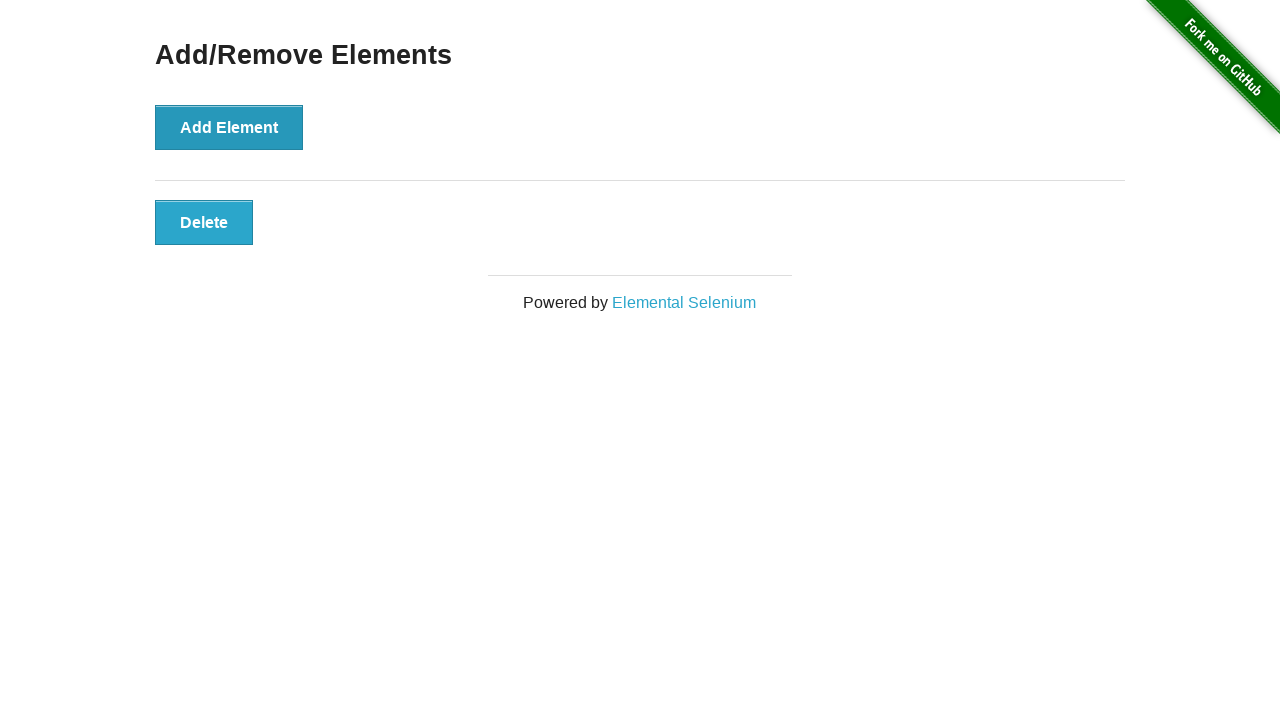

Clicked 'Add Element' button (iteration 2 of 5) at (229, 127) on //button[contains(text(), 'Add Element')]
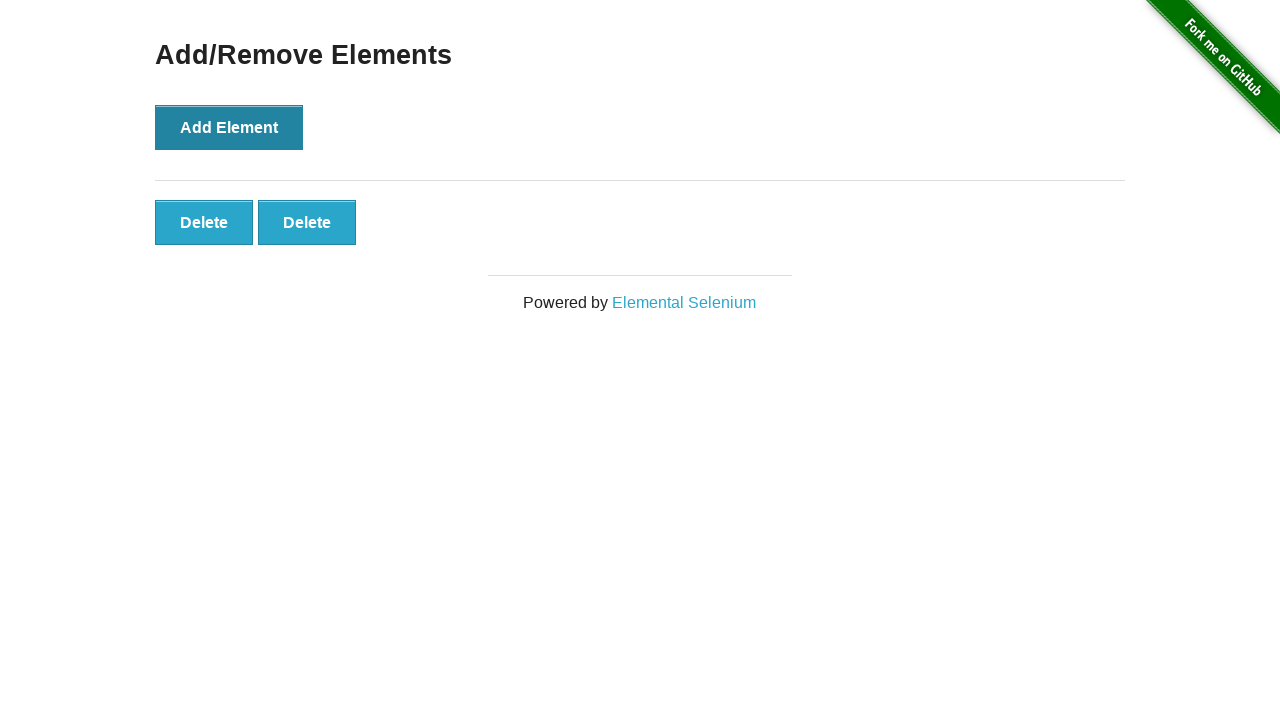

Clicked 'Add Element' button (iteration 3 of 5) at (229, 127) on //button[contains(text(), 'Add Element')]
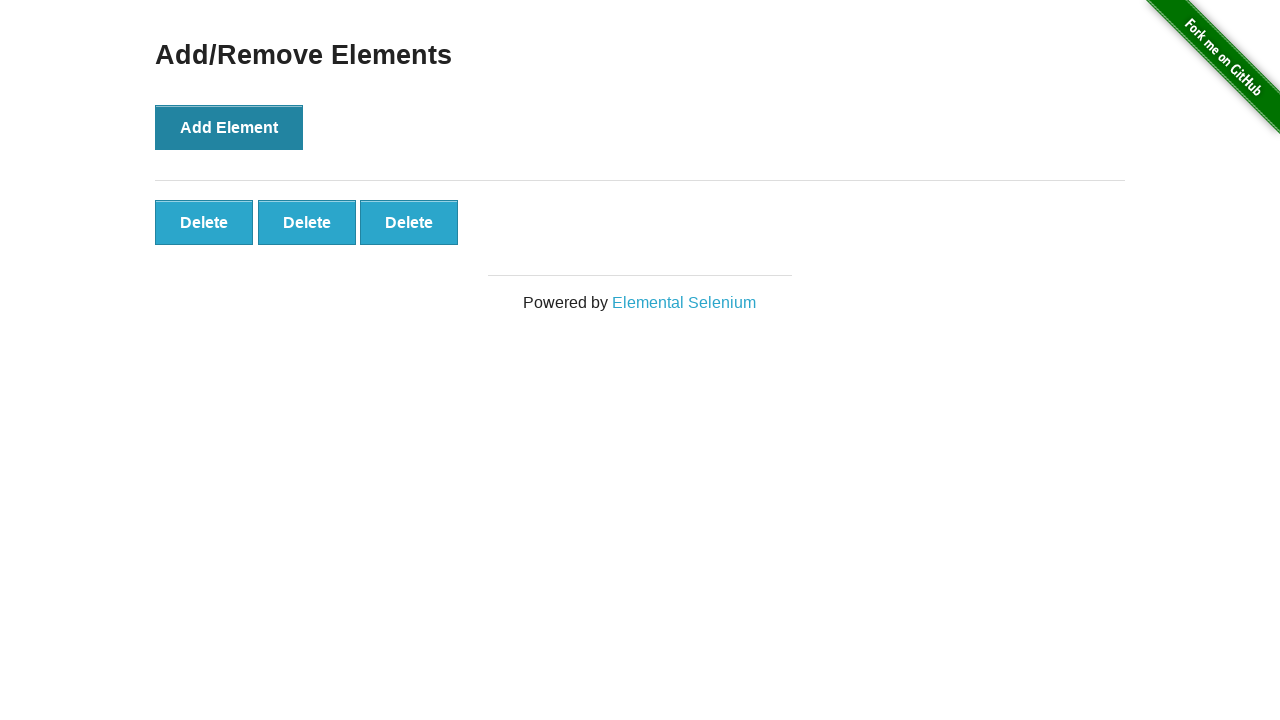

Clicked 'Add Element' button (iteration 4 of 5) at (229, 127) on //button[contains(text(), 'Add Element')]
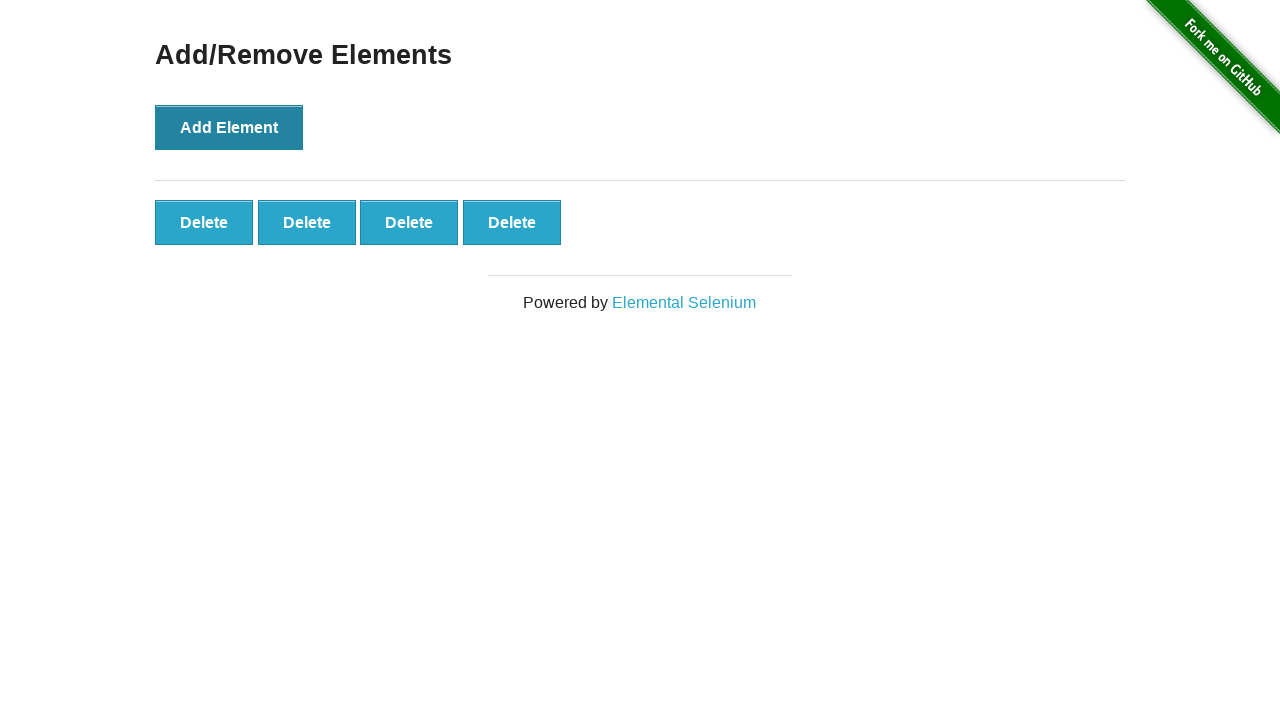

Clicked 'Add Element' button (iteration 5 of 5) at (229, 127) on //button[contains(text(), 'Add Element')]
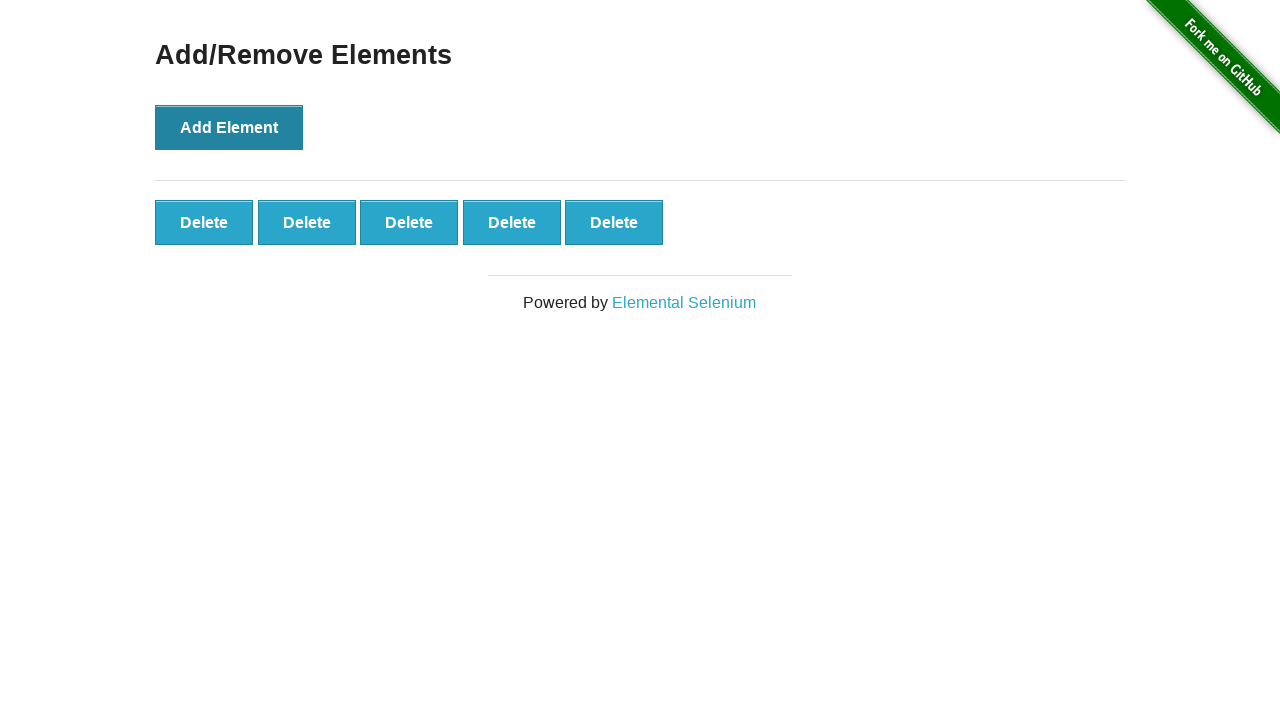

Clicked 'Delete' button to remove element (iteration 1 of 2) at (204, 222) on button.added-manually >> nth=0
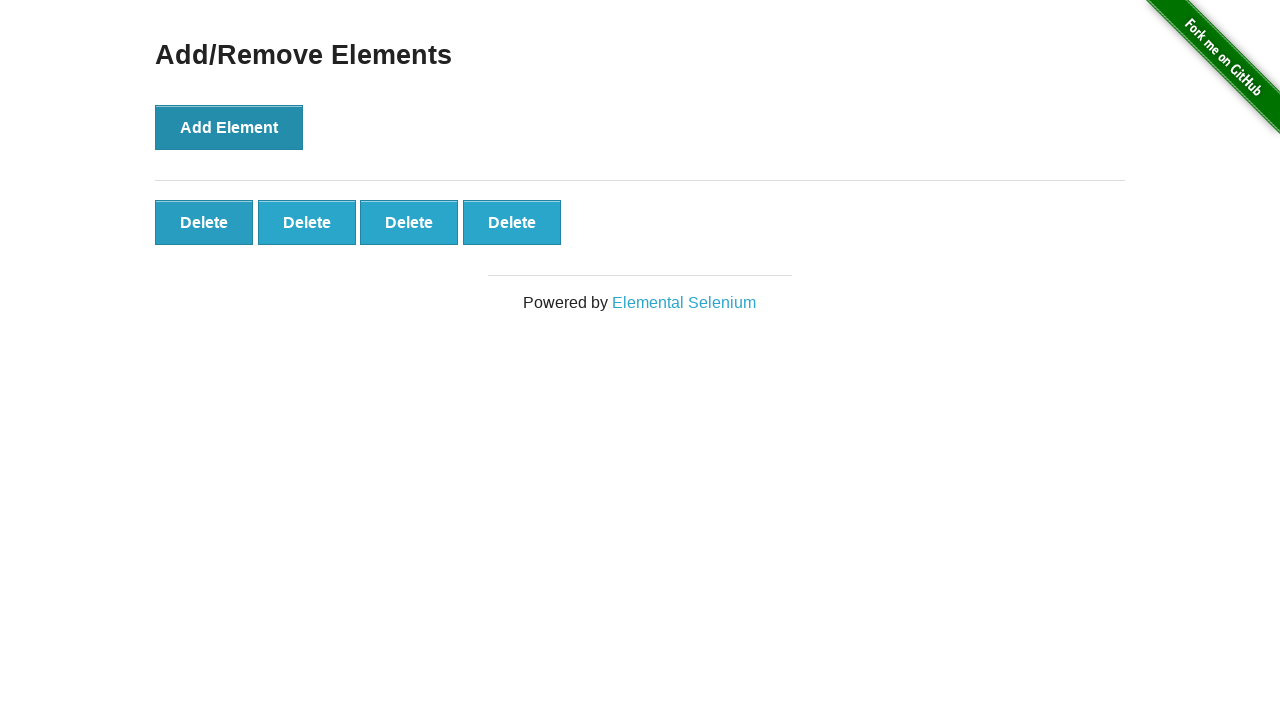

Clicked 'Delete' button to remove element (iteration 2 of 2) at (204, 222) on button.added-manually >> nth=0
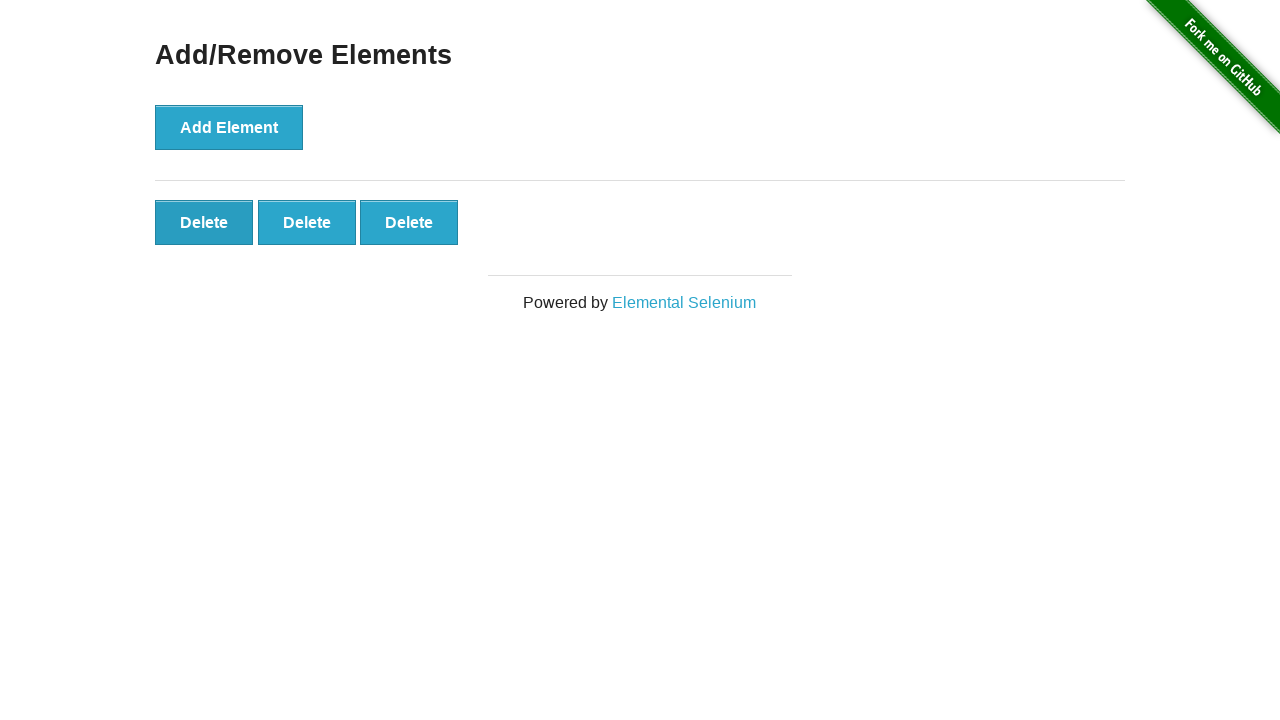

Waited 500ms for UI to update and stabilize
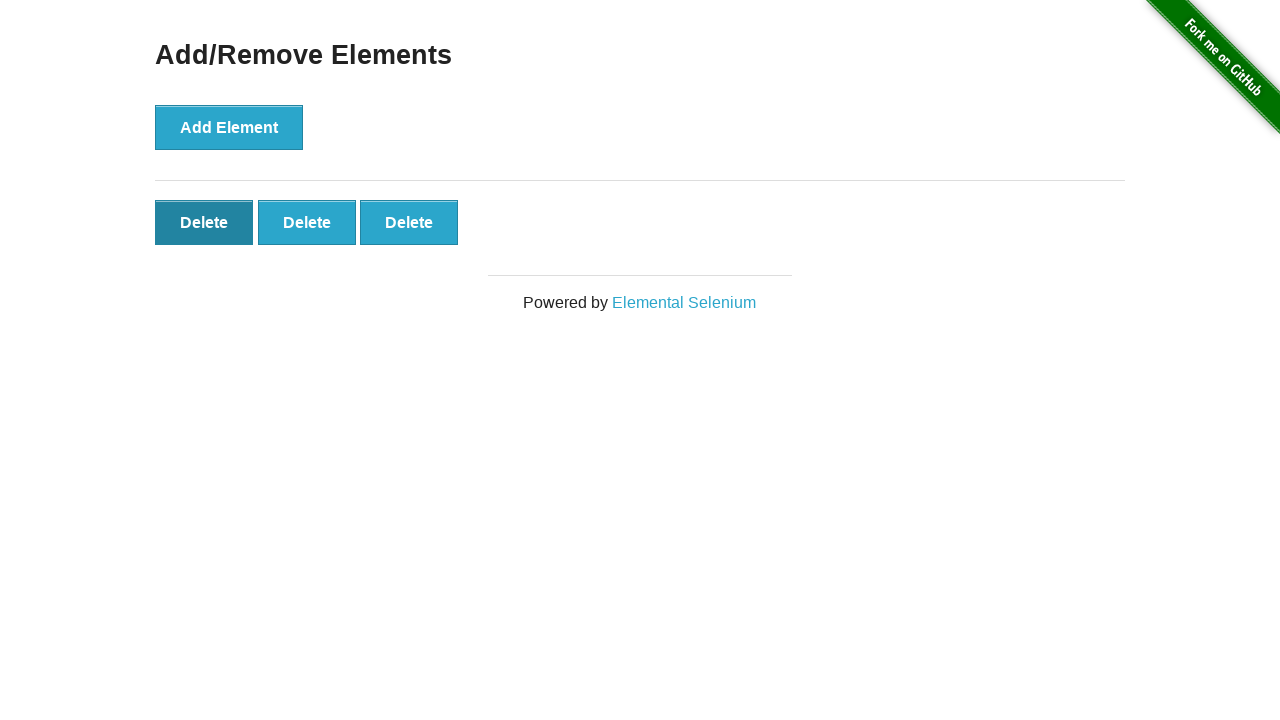

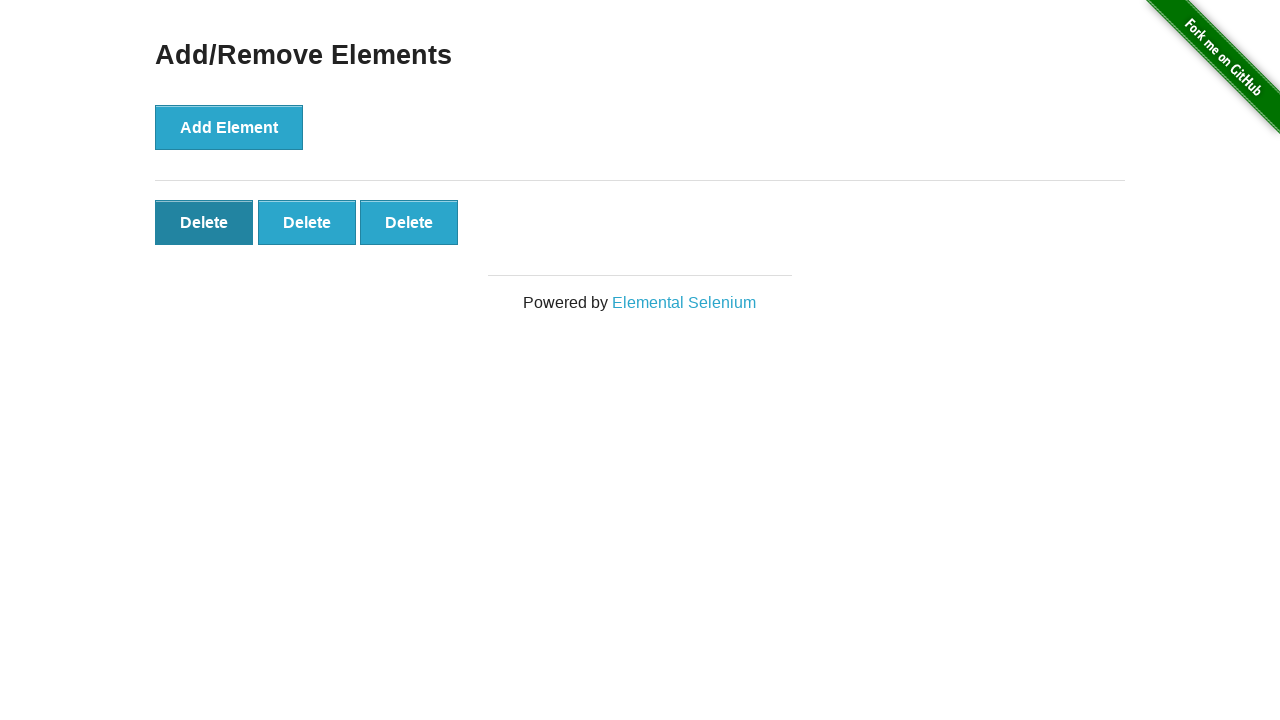